Tests right-click context menu functionality by right-clicking on a designated area, handling the alert that appears, then clicking a link to open a new tab and verifying content on the new page.

Starting URL: https://the-internet.herokuapp.com/context_menu

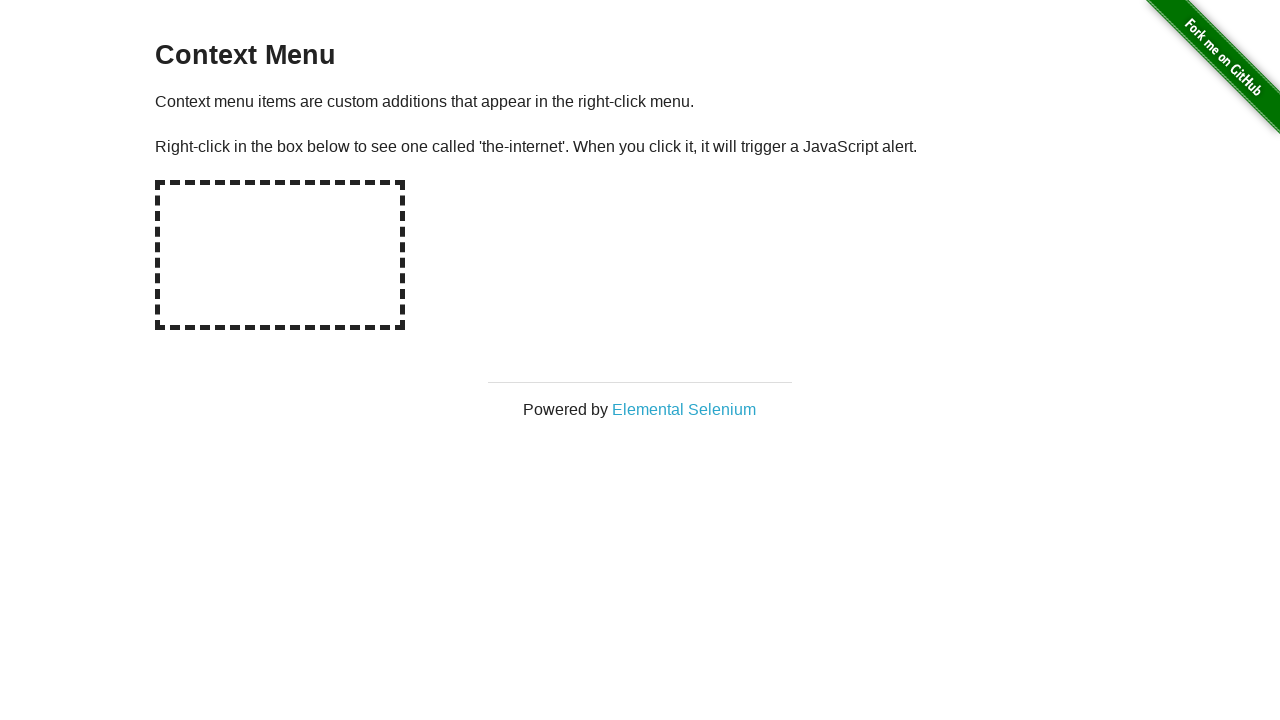

Right-clicked on the context menu hot-spot area at (280, 255) on #hot-spot
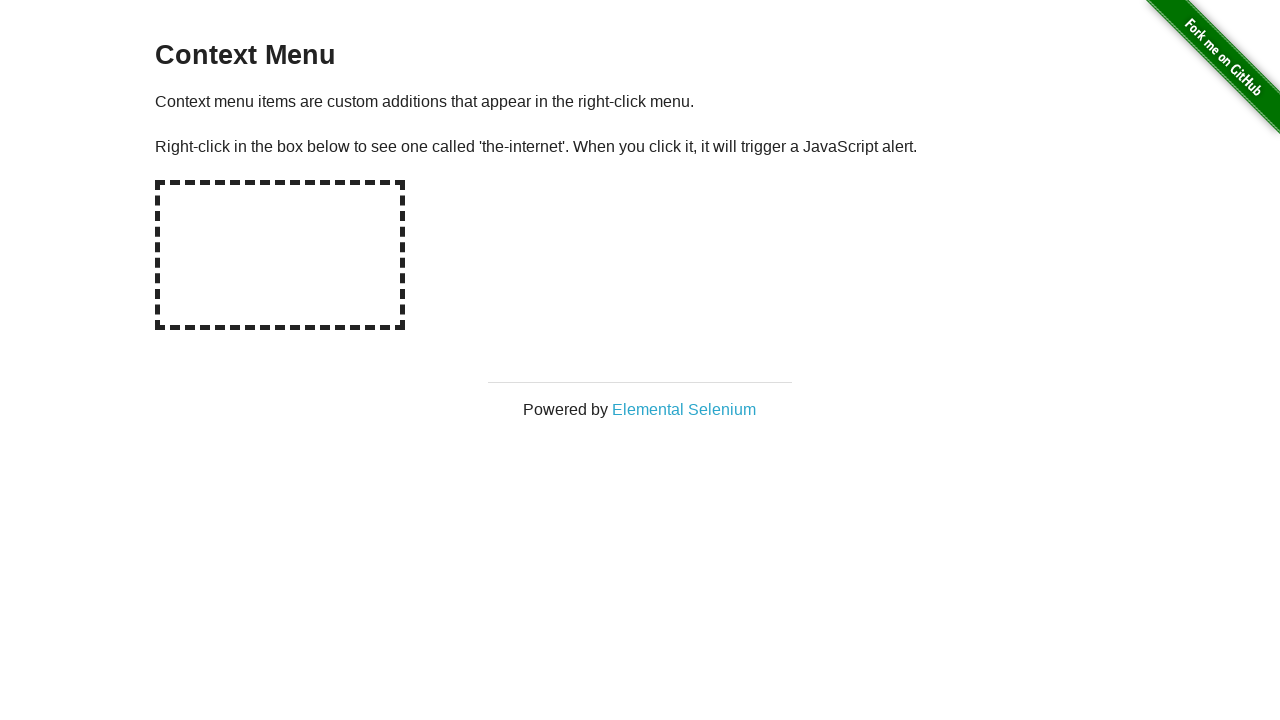

Retrieved alert text from page
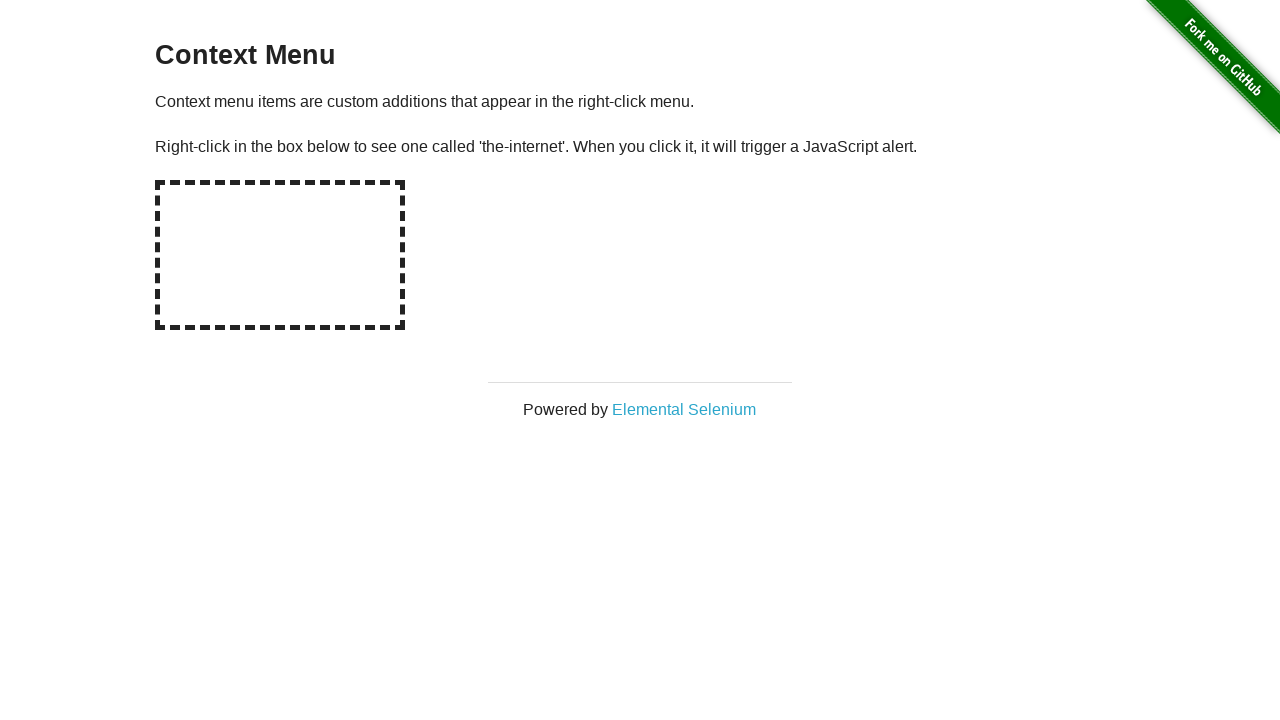

Set up dialog handler to accept alerts
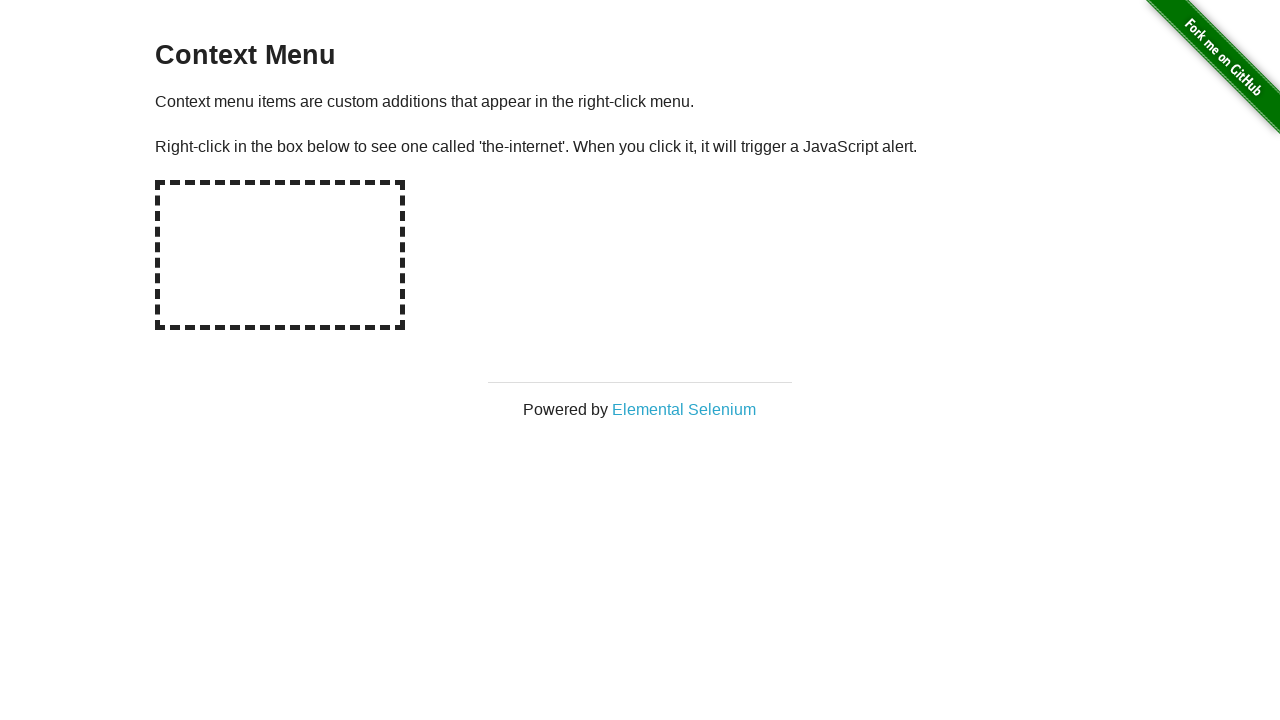

Right-clicked on the hot-spot area again with dialog handler active at (280, 255) on #hot-spot
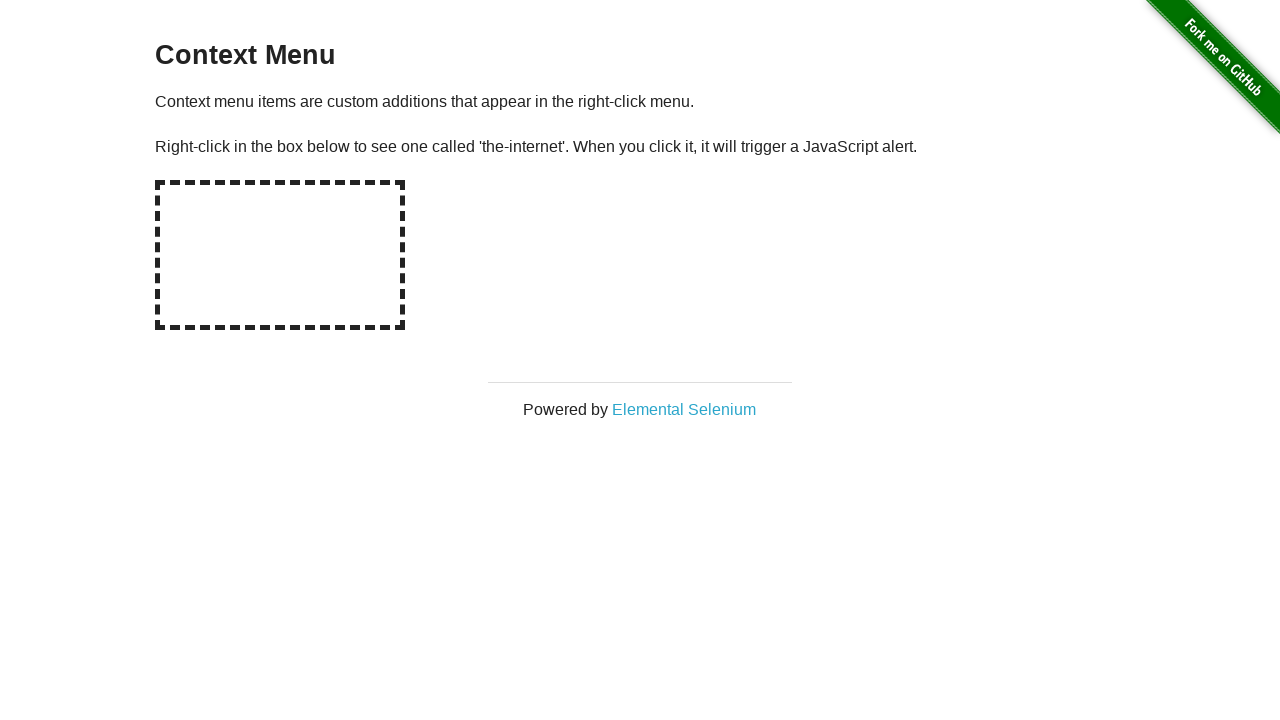

Waited for dialog to be handled
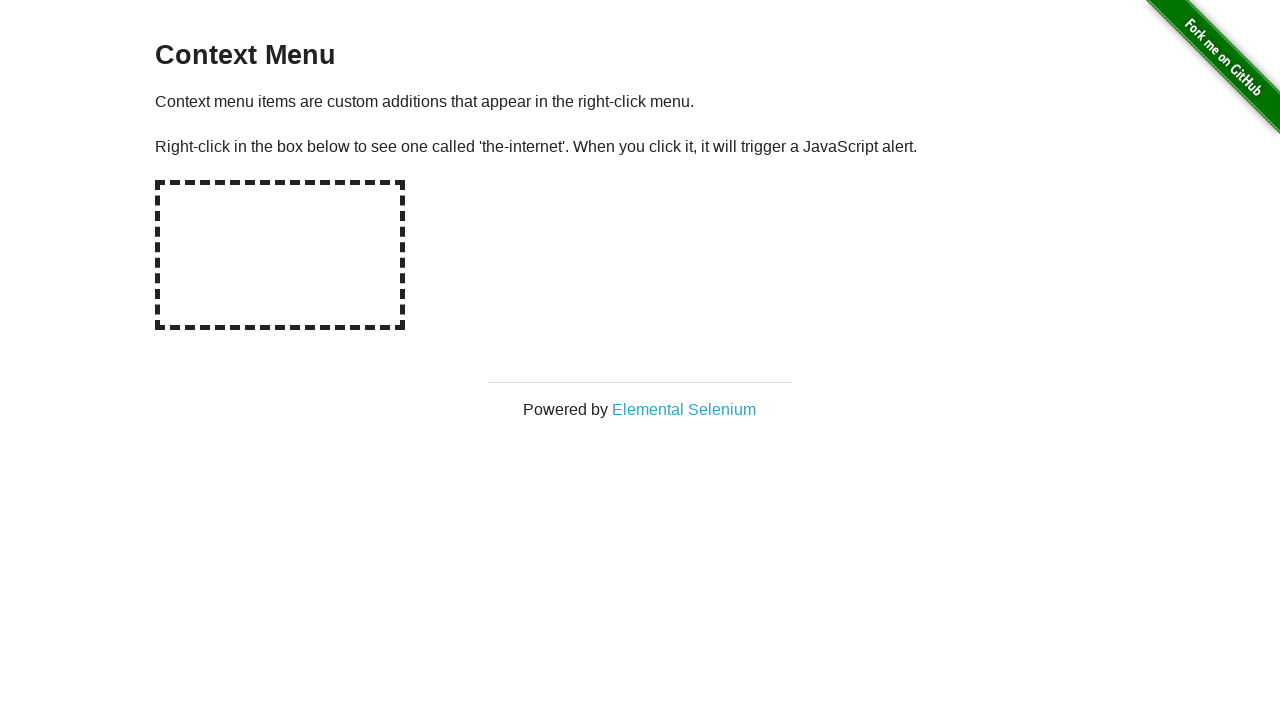

Clicked on the Elemental Selenium link to open in new tab at (684, 409) on a[href='http://elementalselenium.com/']
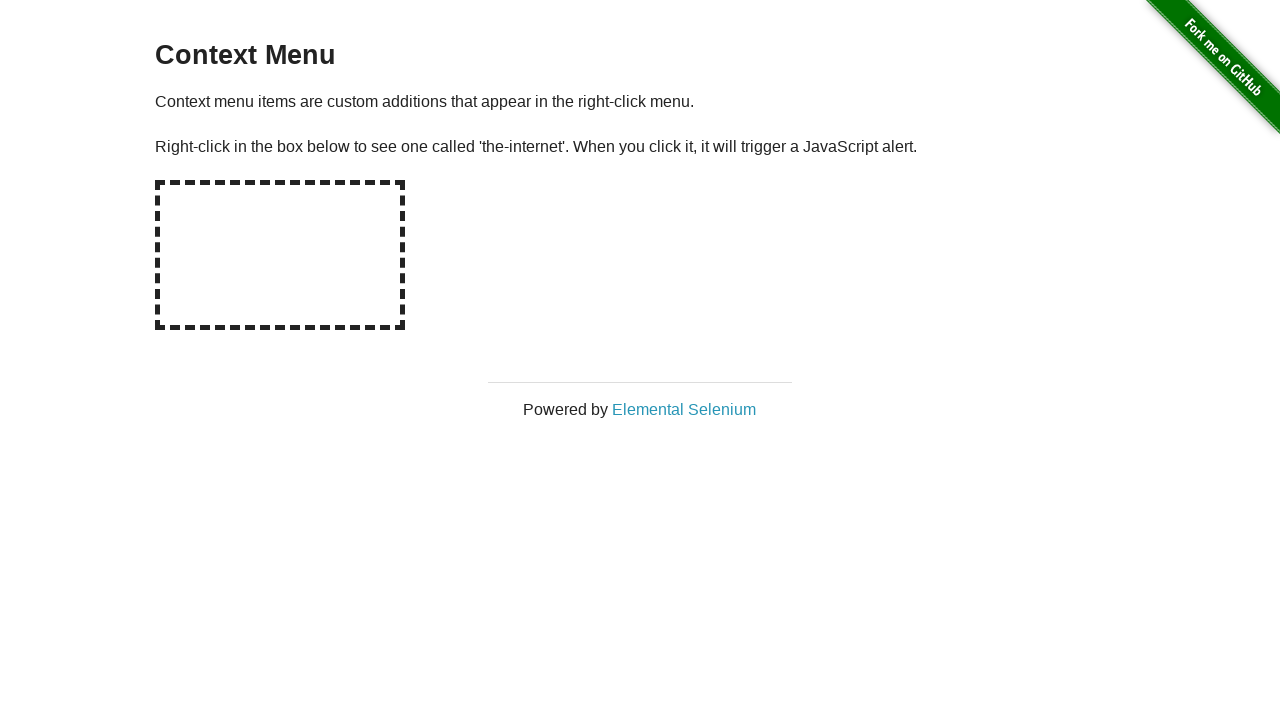

Switched to the newly opened page
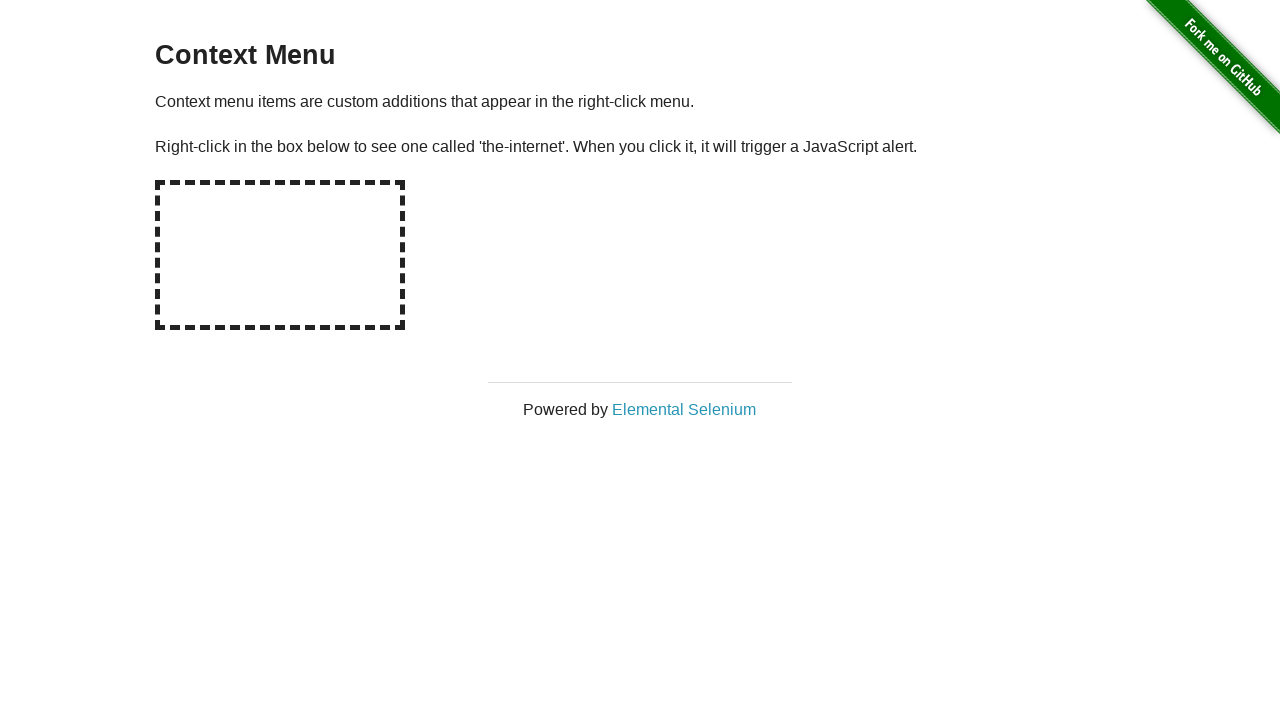

Waited for the new page to fully load
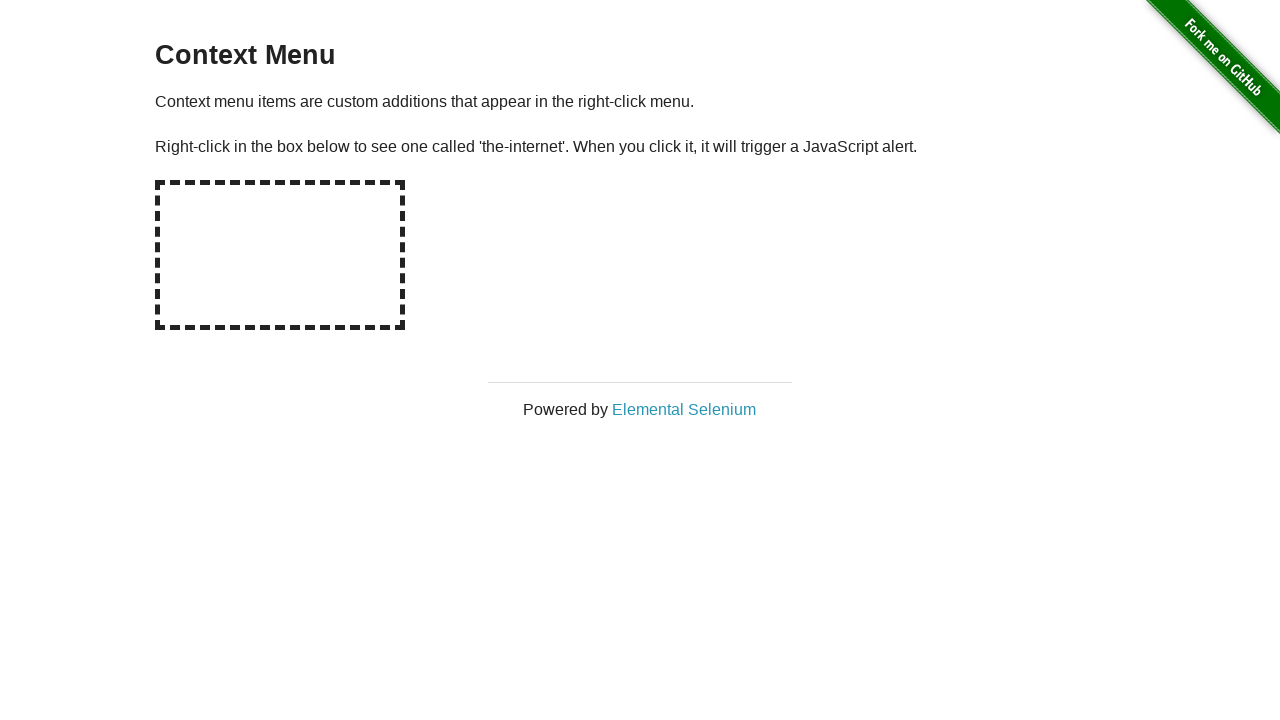

Retrieved h1 text content from the new page
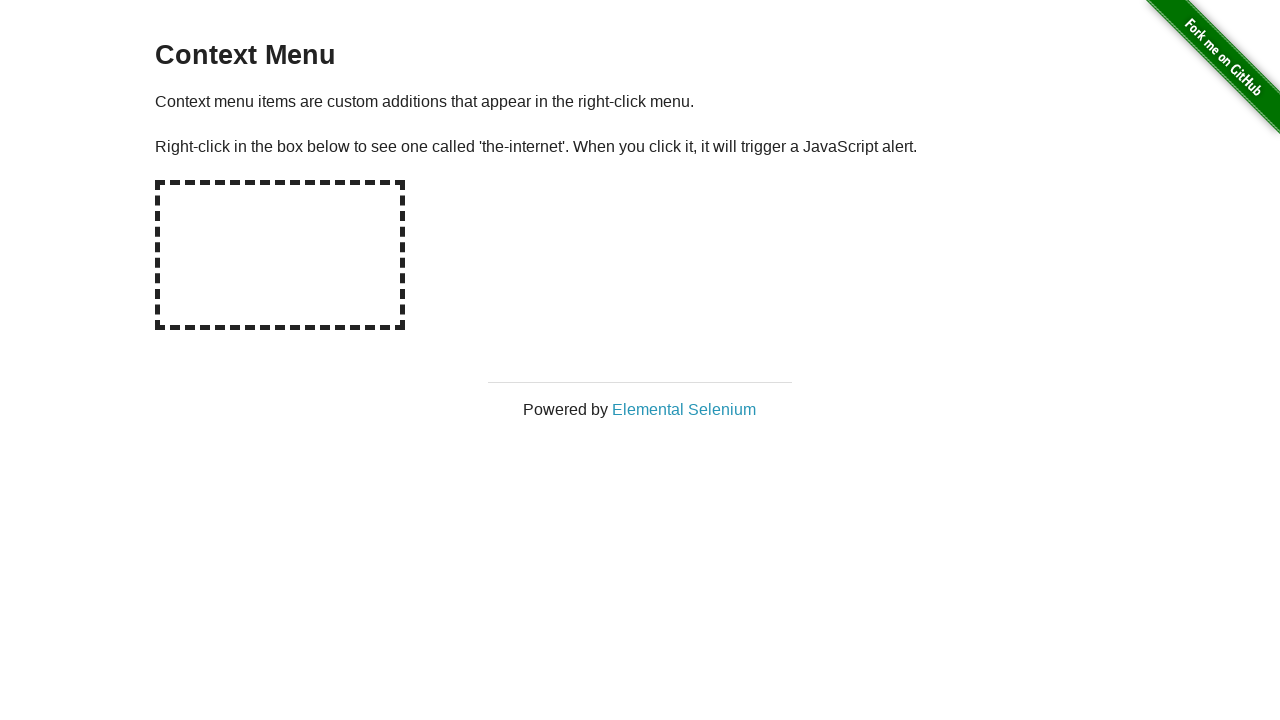

Asserted that h1 text contains expected content or h1 elements exist on the page
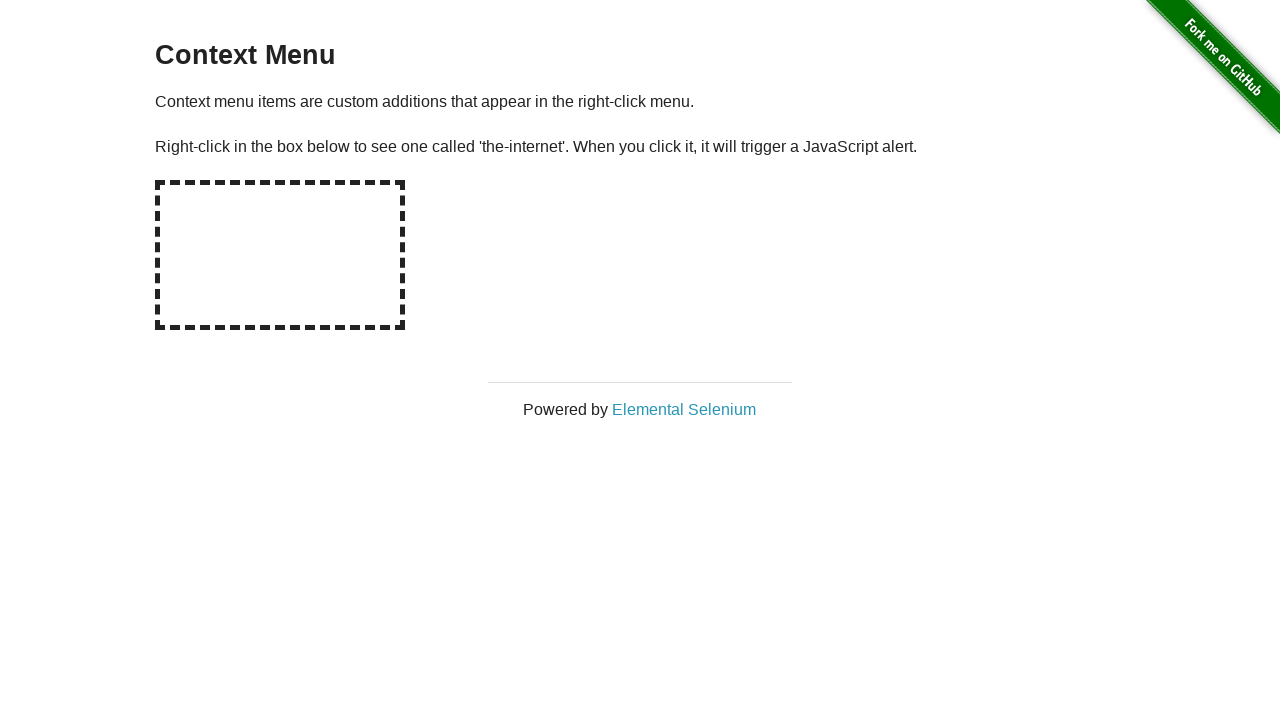

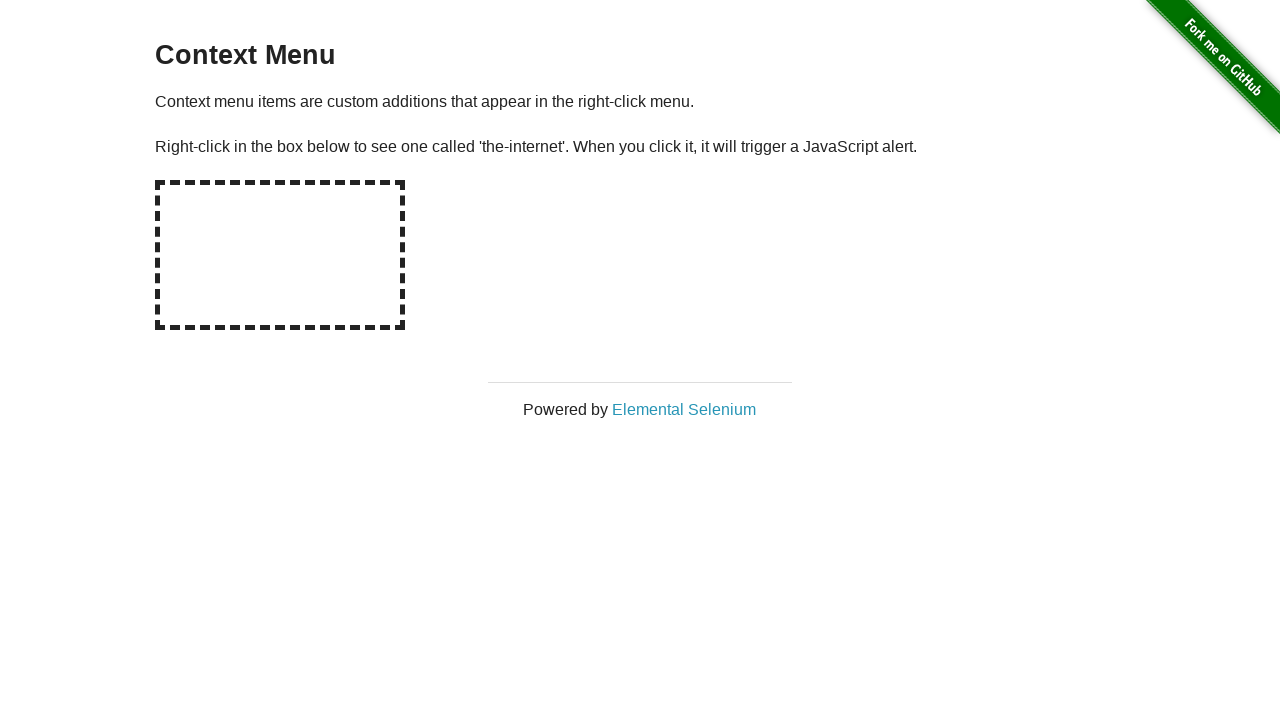